Solves a math problem on the page by calculating a logarithmic expression, entering the answer, selecting checkboxes, and submitting the form

Starting URL: https://suninjuly.github.io/math.html

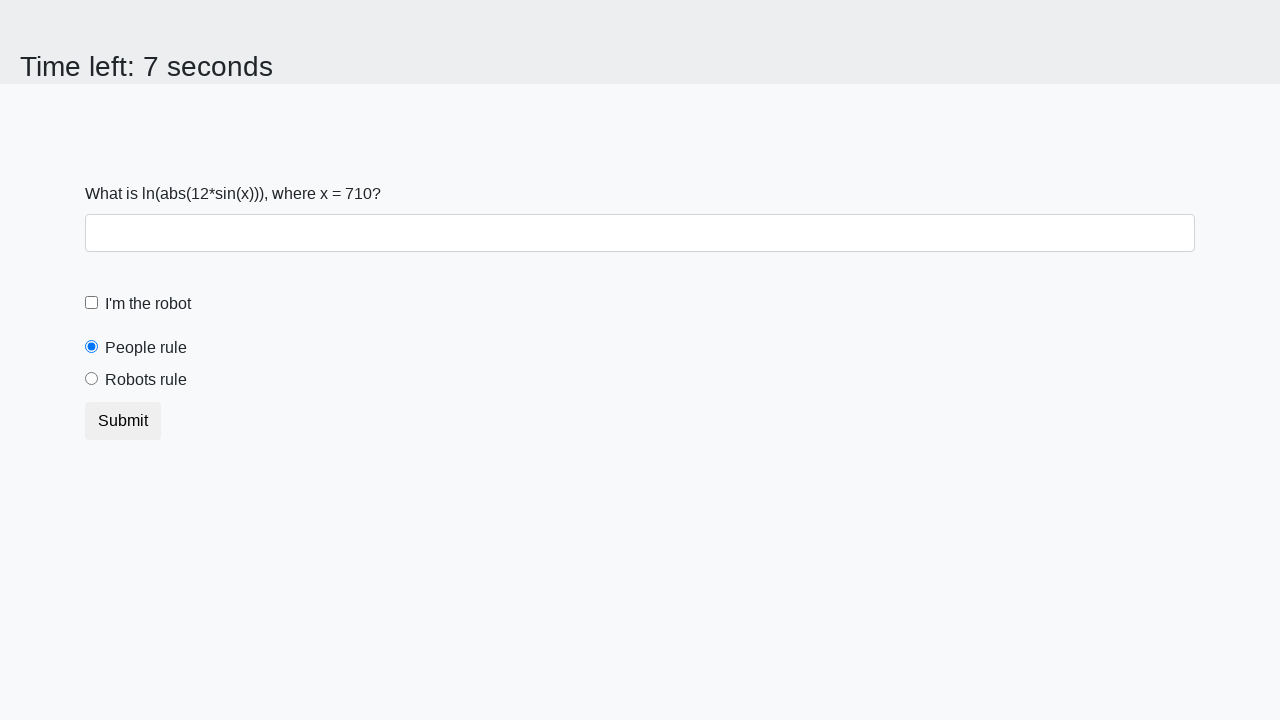

Retrieved the input value from the page
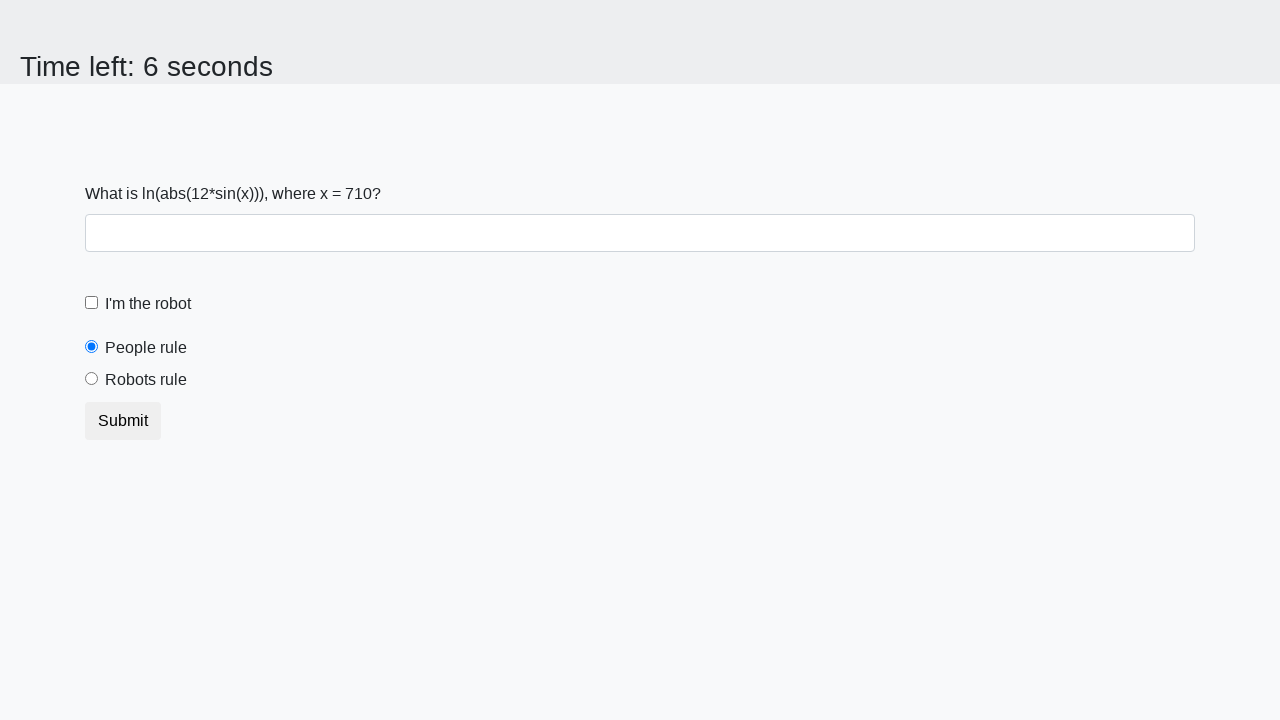

Calculated logarithmic expression result
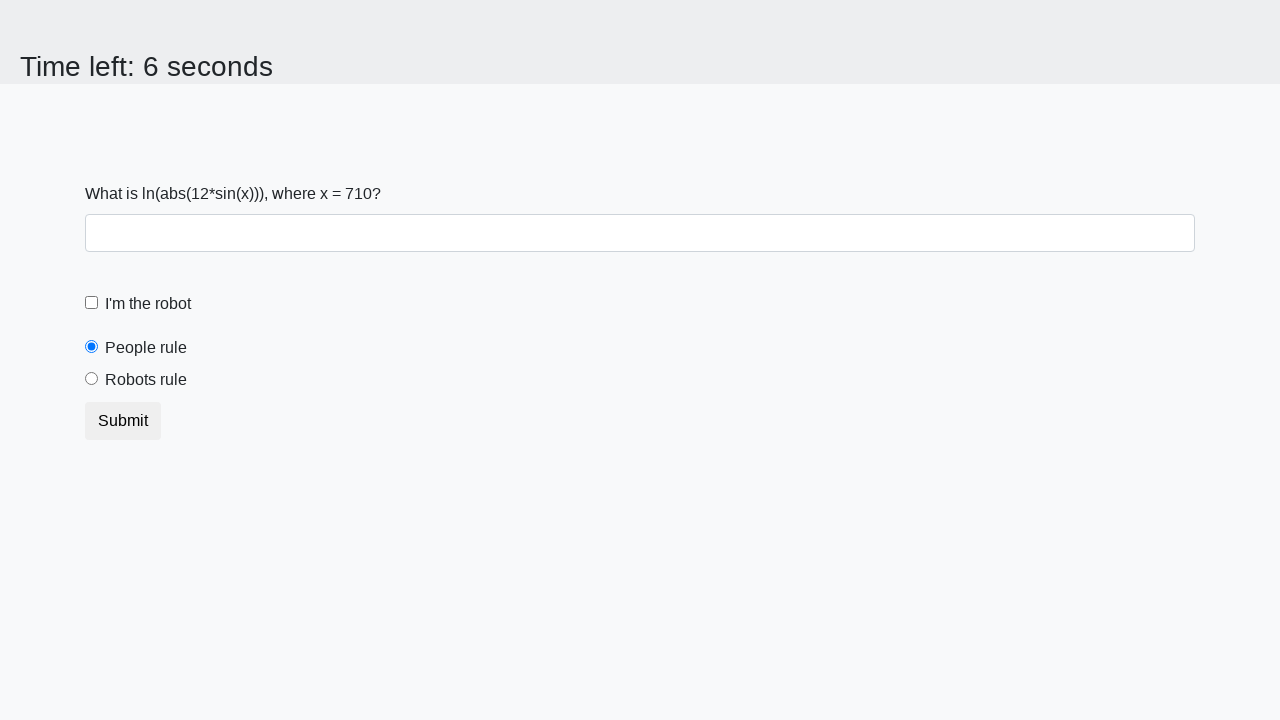

Filled answer field with calculated result on #answer
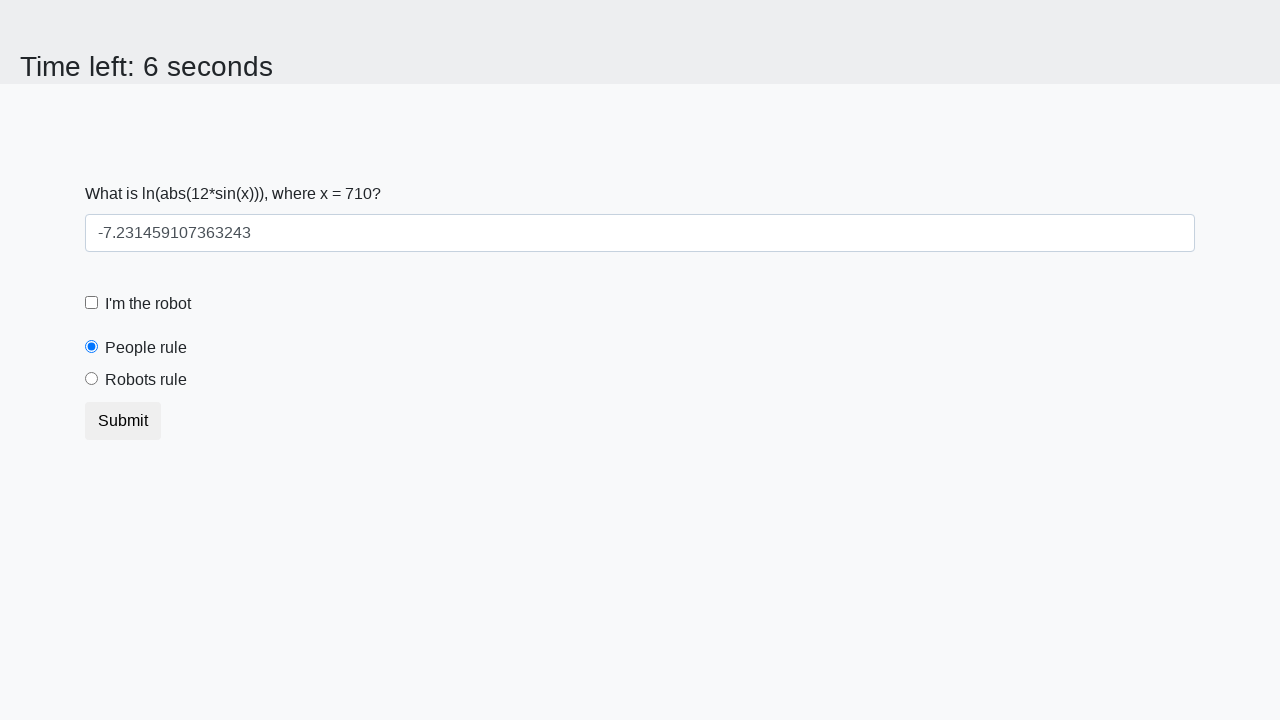

Clicked the robot checkbox at (92, 303) on #robotCheckbox
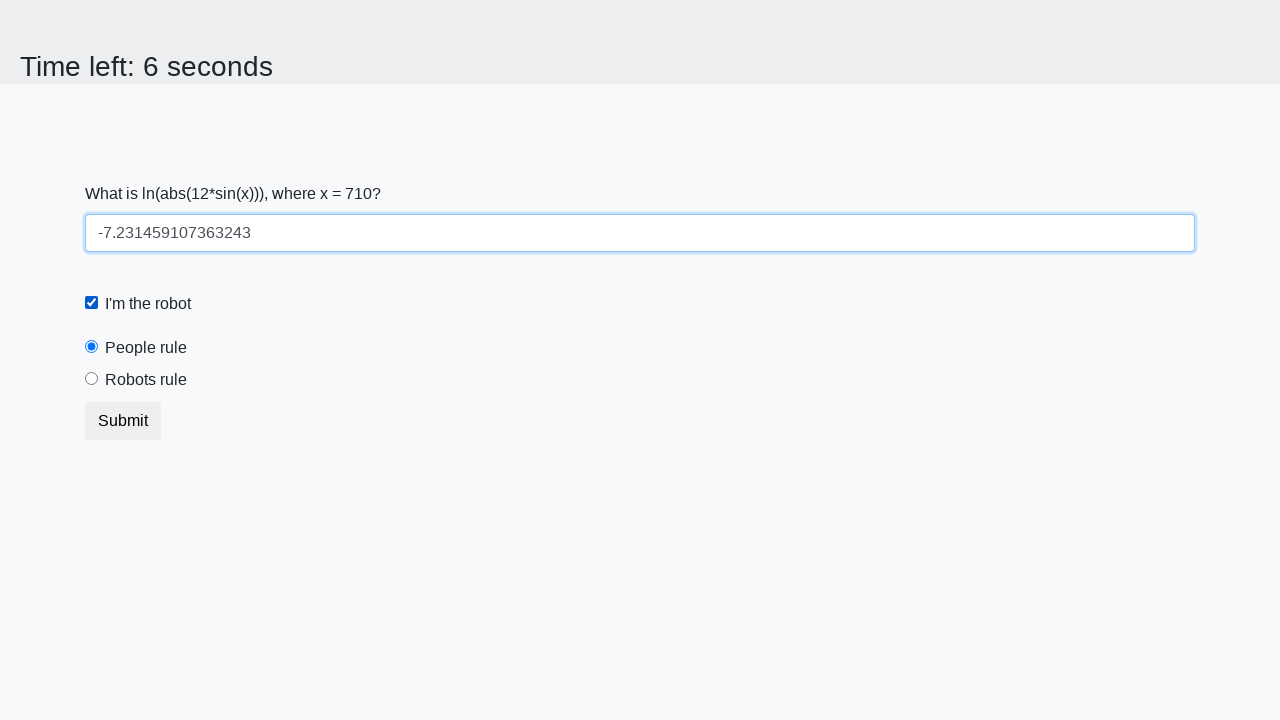

Selected the 'robots rule' radio button at (92, 379) on #robotsRule
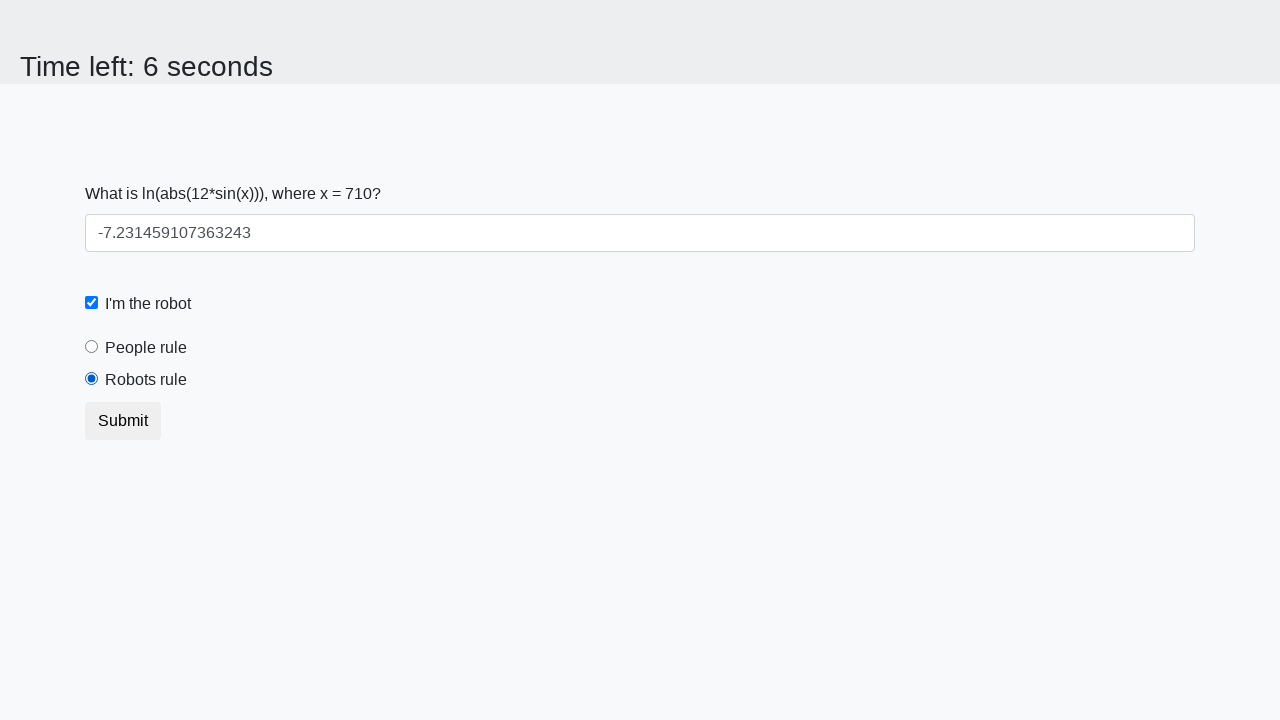

Clicked submit button to submit the form at (123, 421) on xpath=//div[1]/form/button
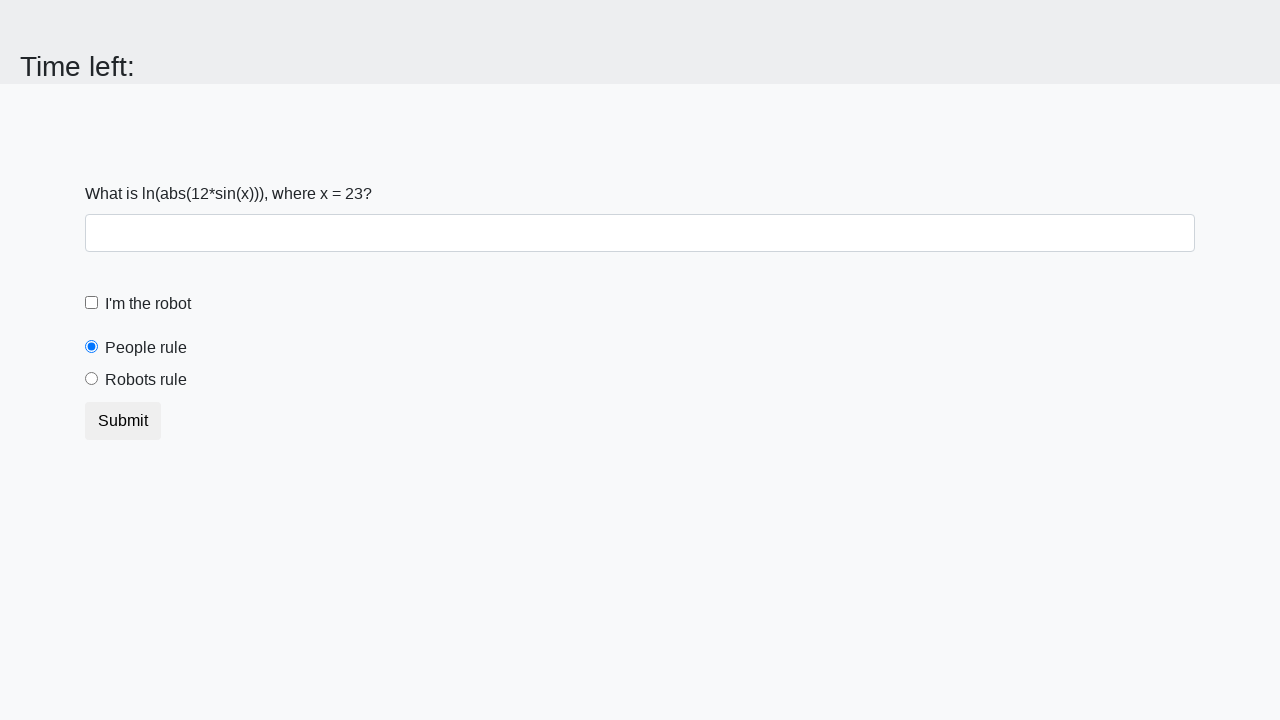

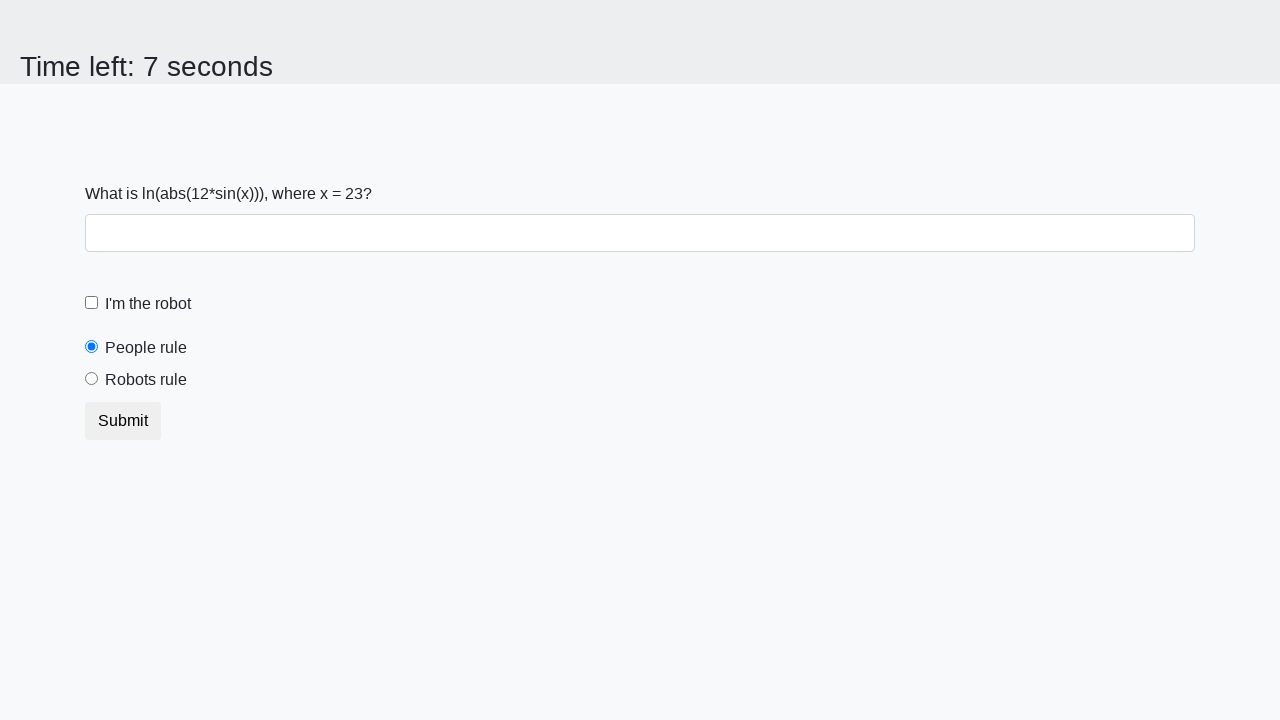